Tests an e-commerce vegetable shopping site by searching for products containing "ca", verifying product counts, adding items to cart, and checking the brand logo text

Starting URL: https://rahulshettyacademy.com/seleniumPractise/#/

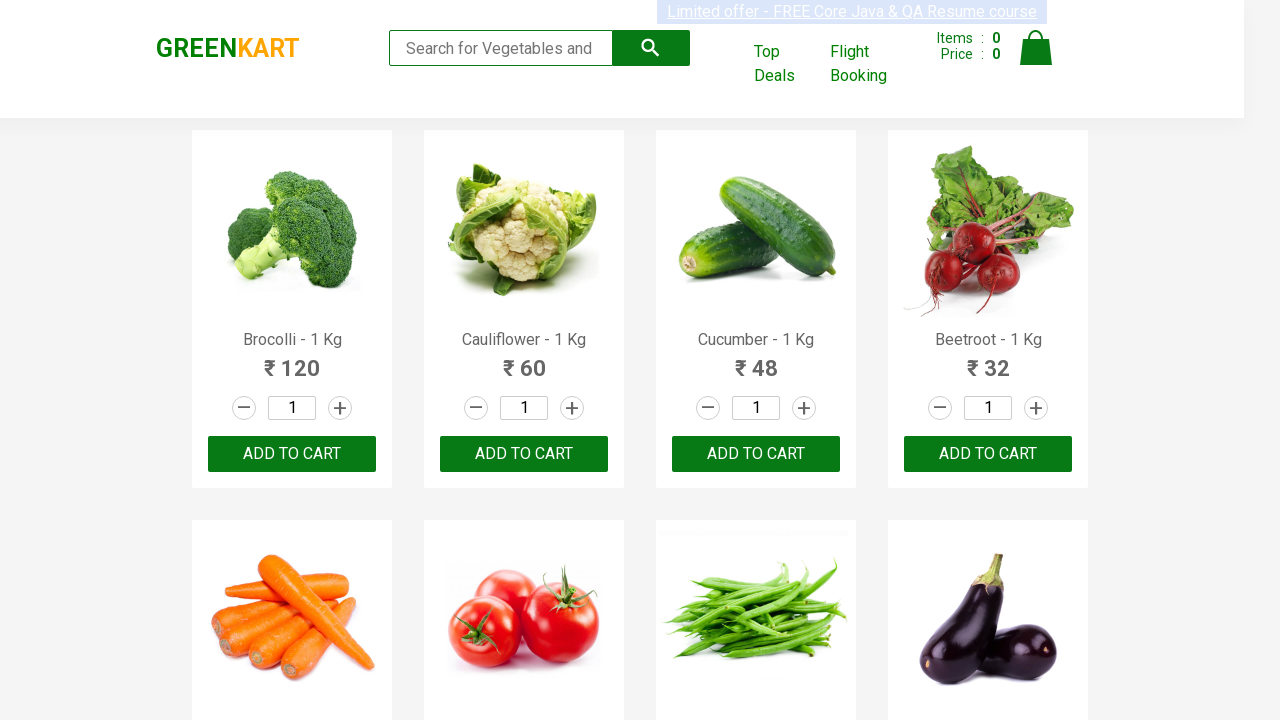

Typed 'ca' in search box to filter products on .search-keyword
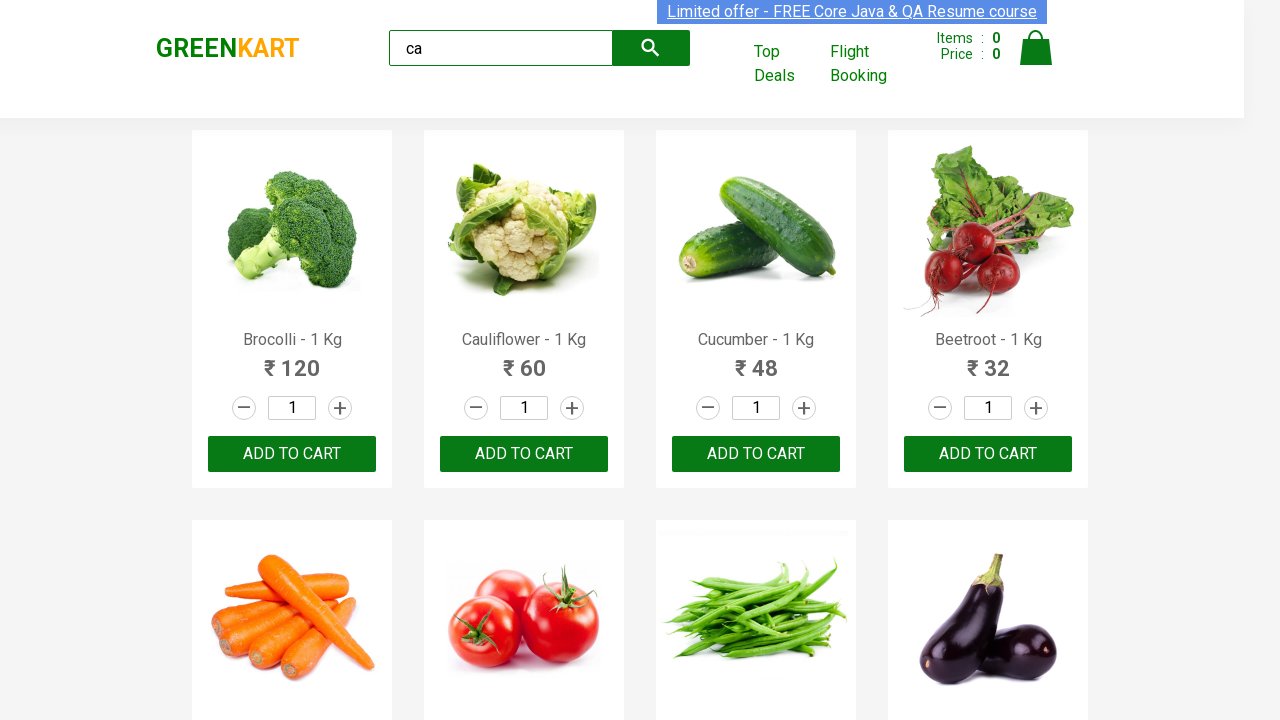

Waited 2 seconds for products to filter
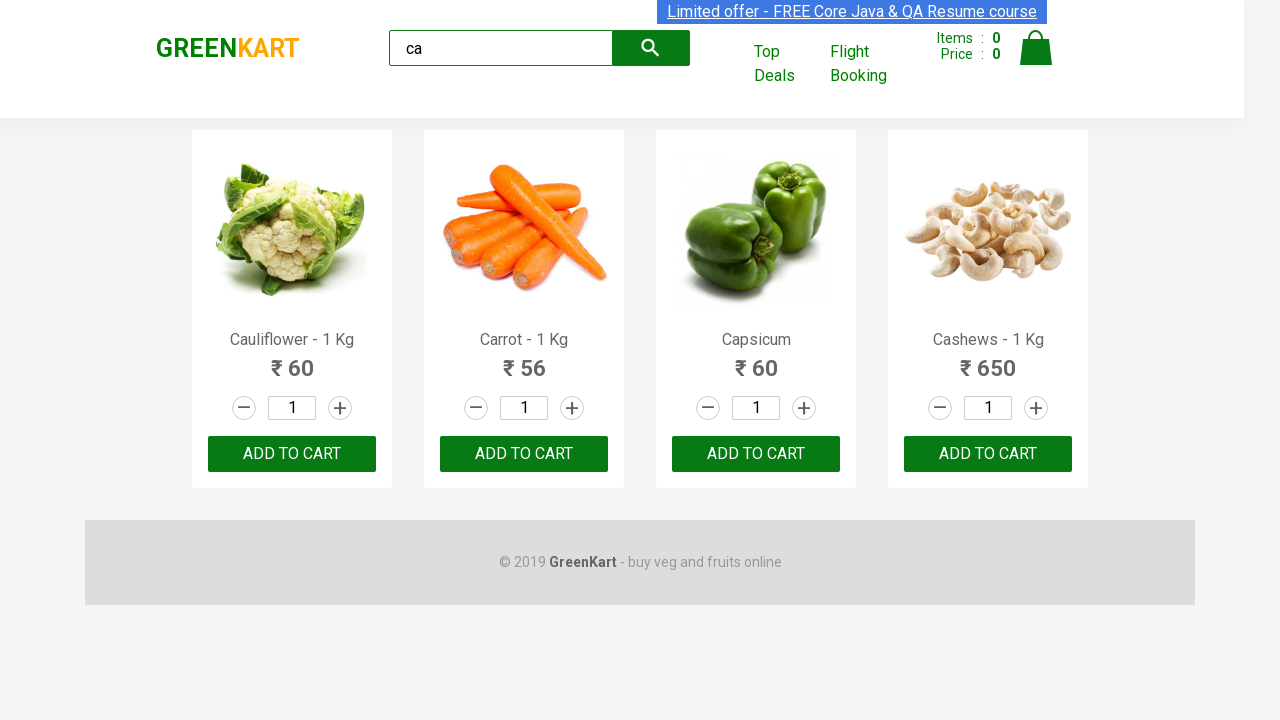

Products loaded and are now visible
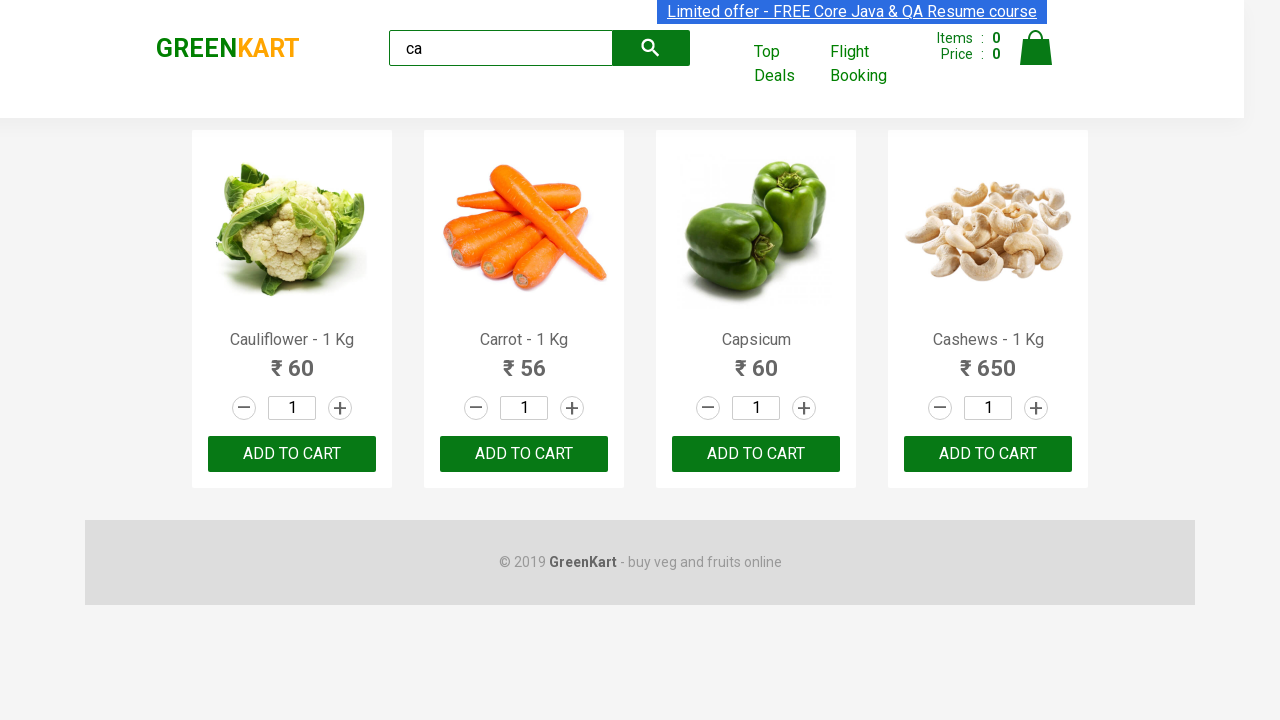

Clicked add to cart button on third product using nth-child selector at (756, 454) on :nth-child(3) > .product-action > button
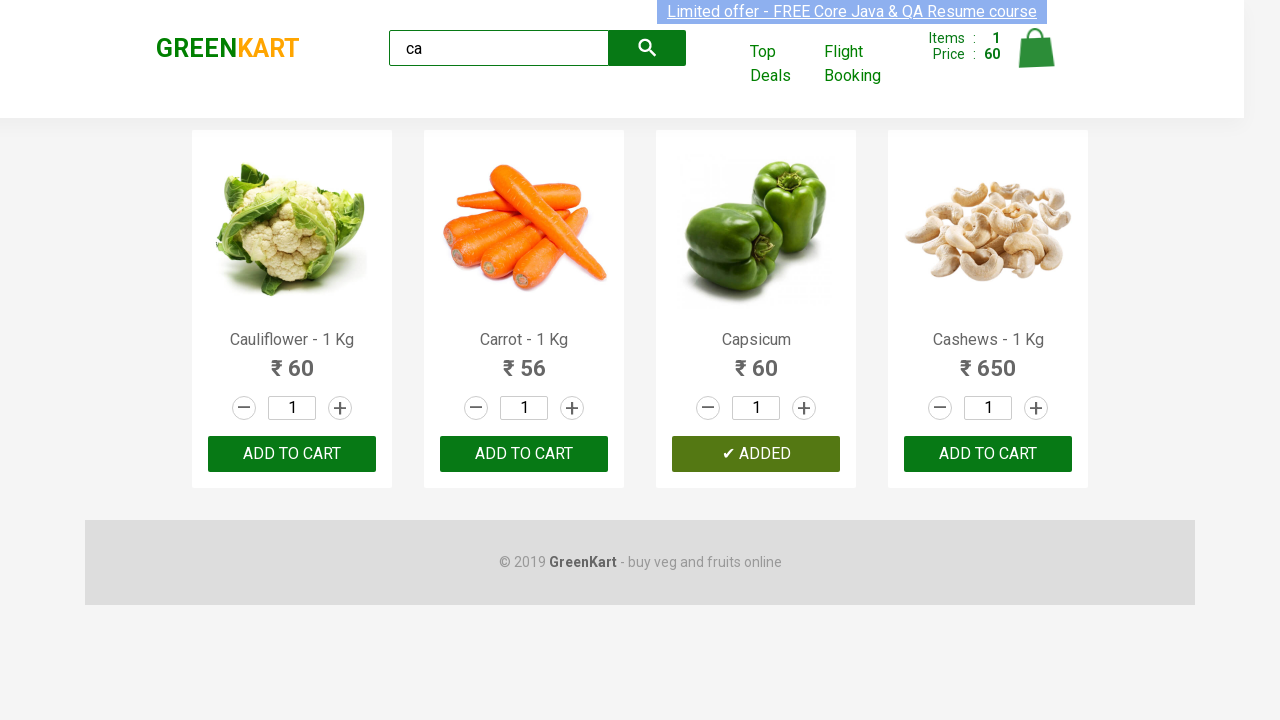

Clicked ADD TO CART button on third product in products container at (756, 454) on .products .product >> nth=2 >> text=ADD TO CART
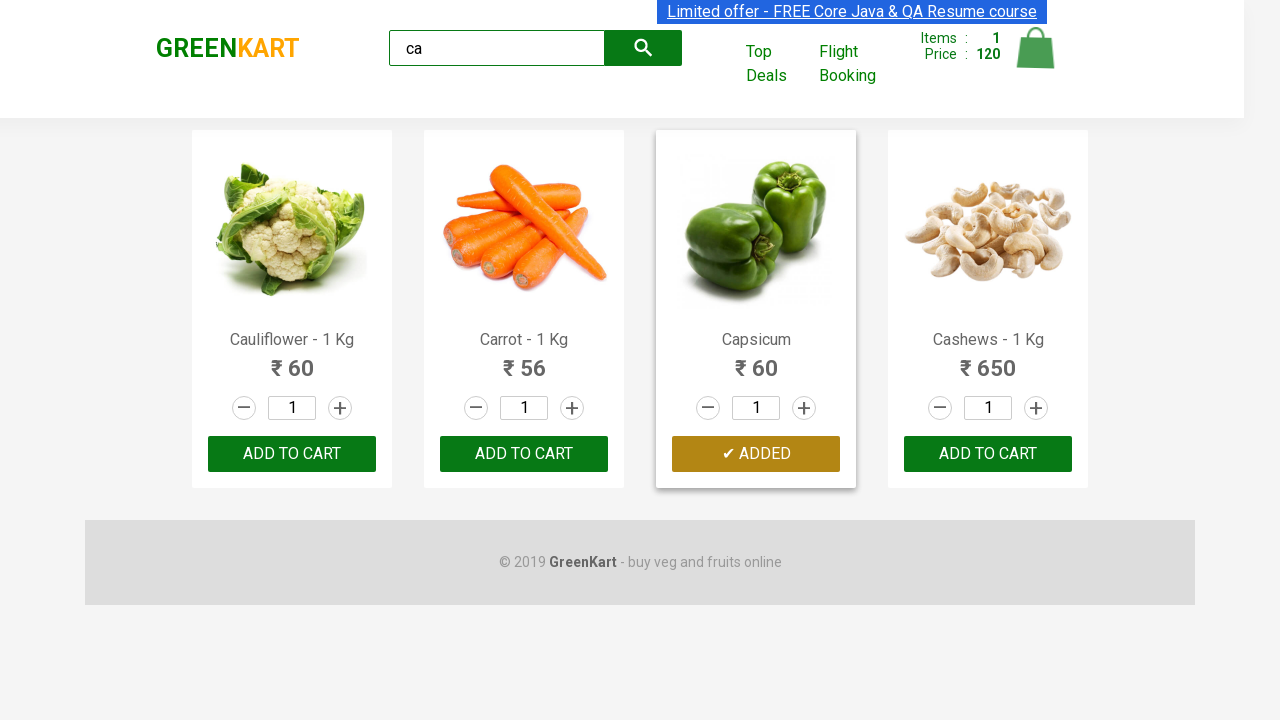

Retrieved product list with 4 total products
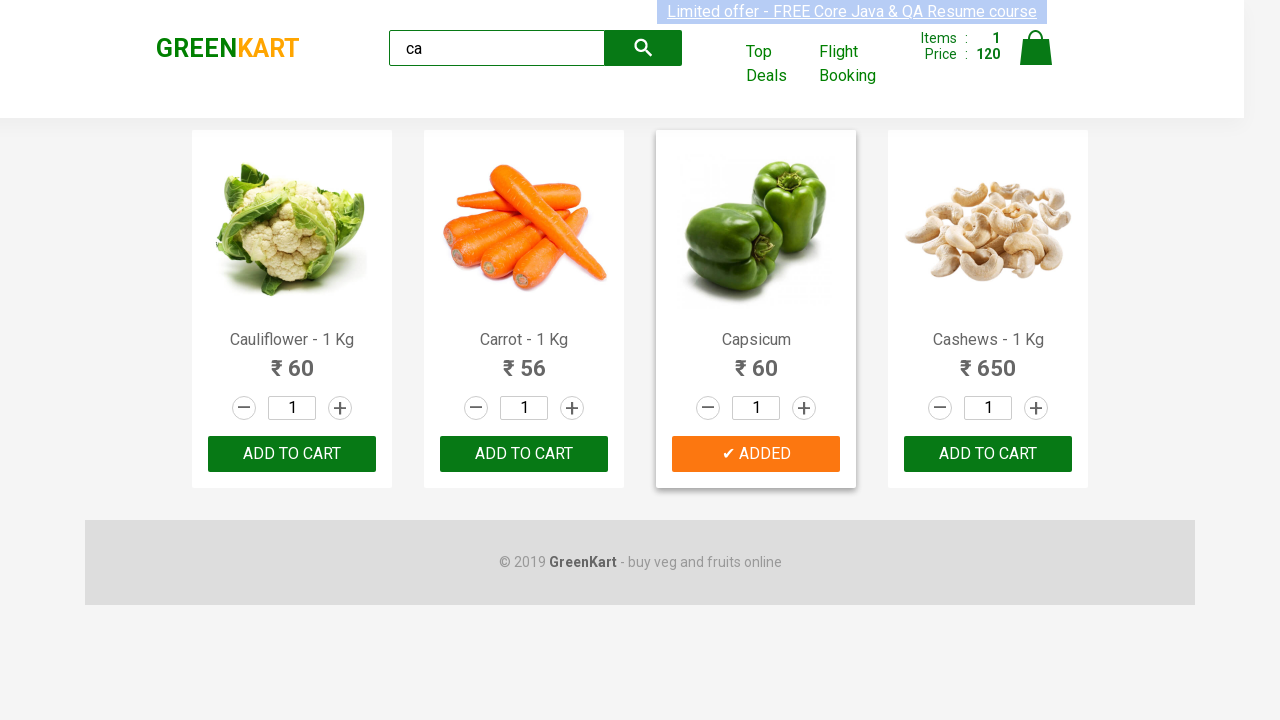

Retrieved product name: 'Cauliflower - 1 Kg' for product at index 0
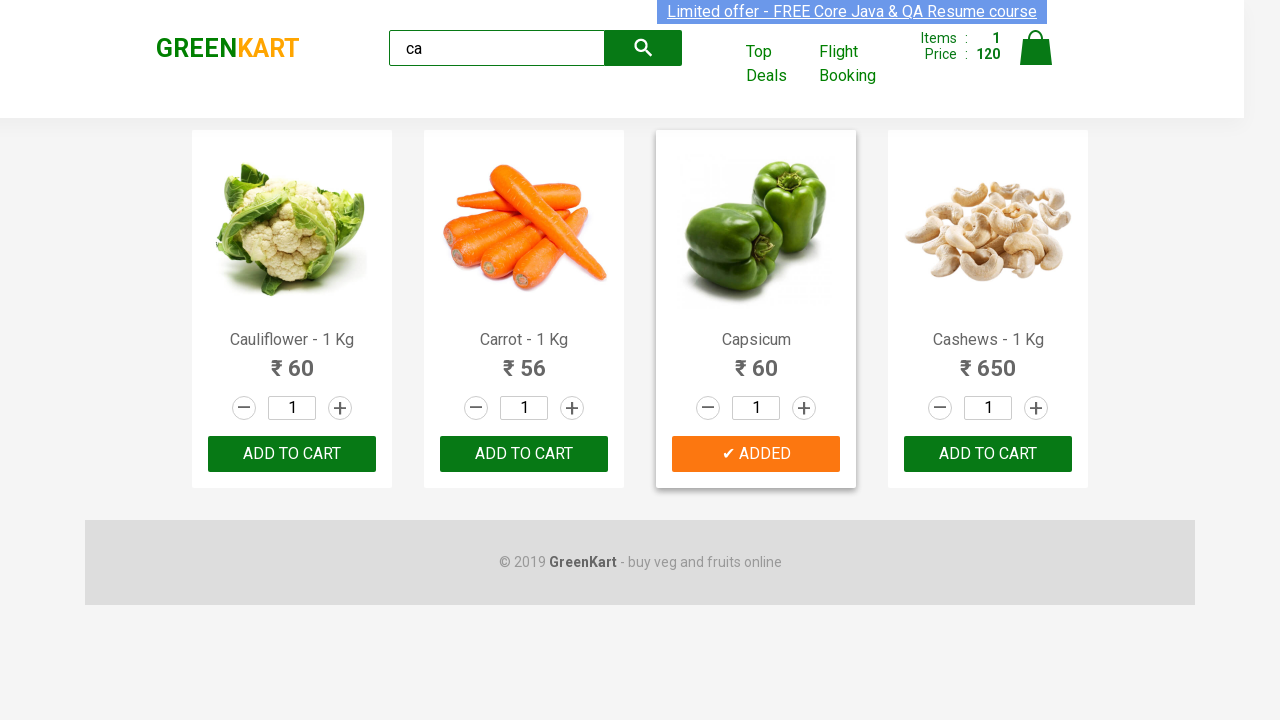

Retrieved product name: 'Carrot - 1 Kg' for product at index 1
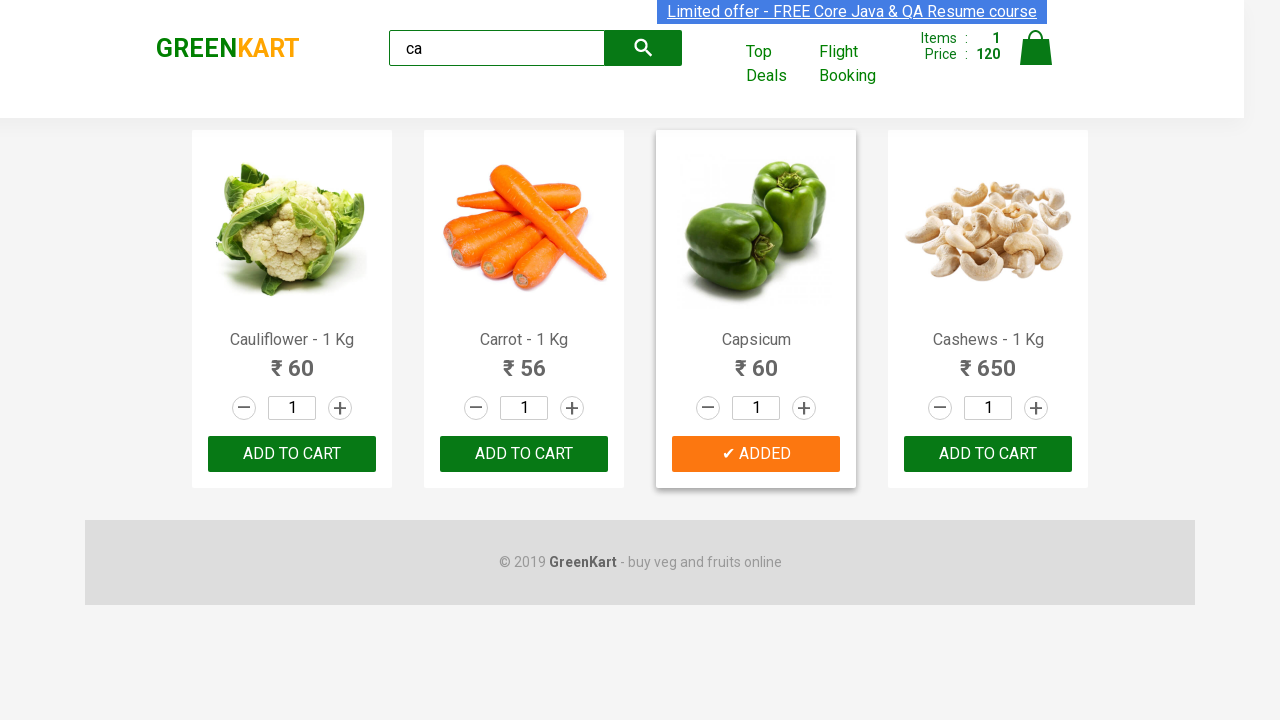

Retrieved product name: 'Capsicum' for product at index 2
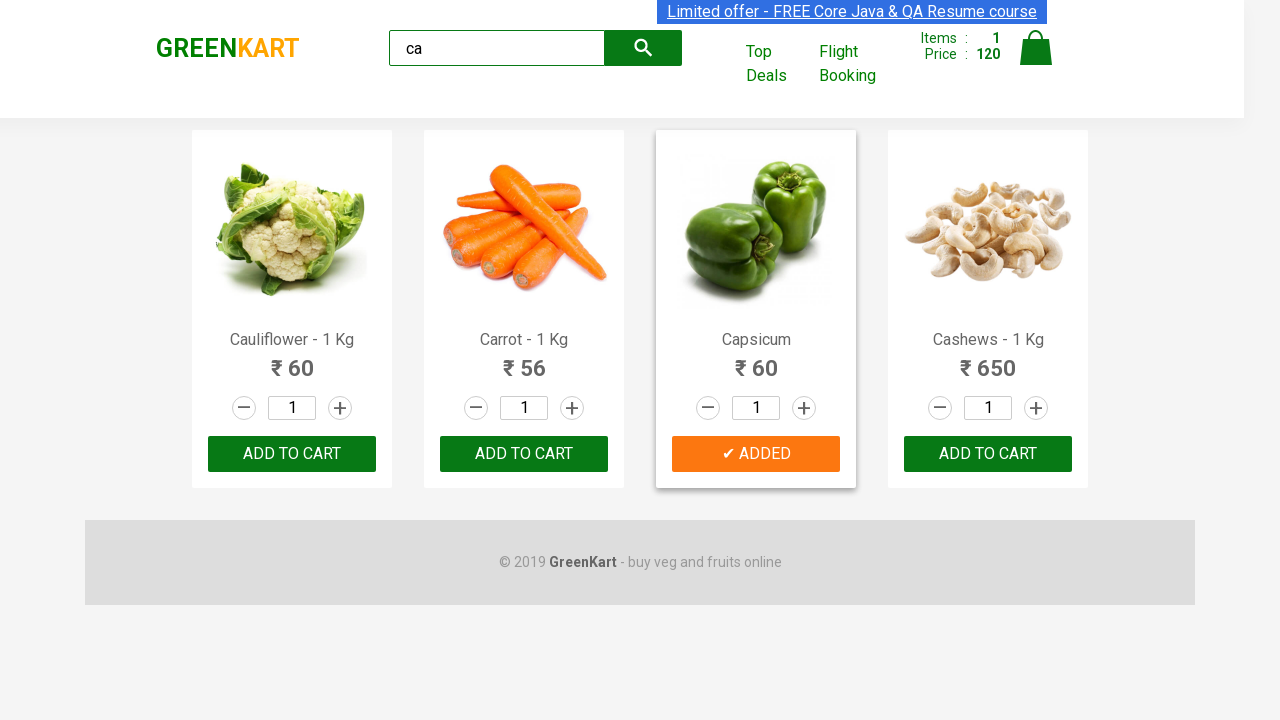

Retrieved product name: 'Cashews - 1 Kg' for product at index 3
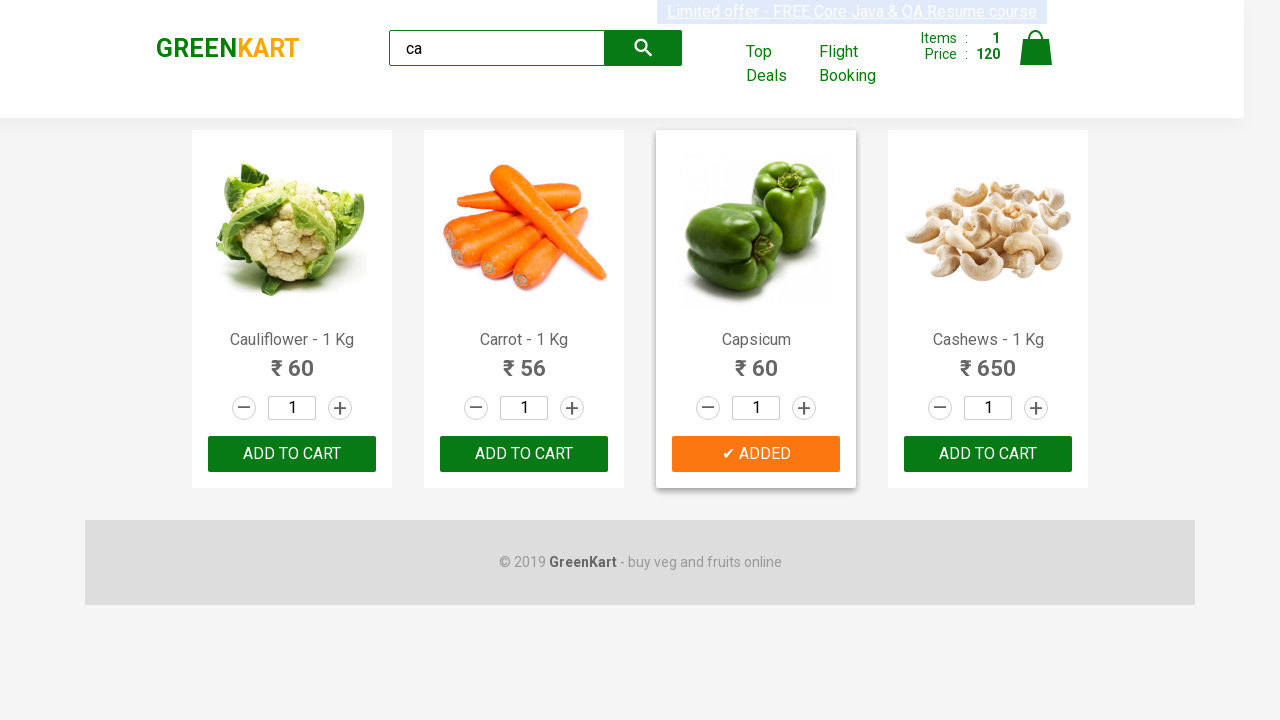

Found Cashews product and clicked its add to cart button at (988, 454) on .products .product >> nth=3 >> button
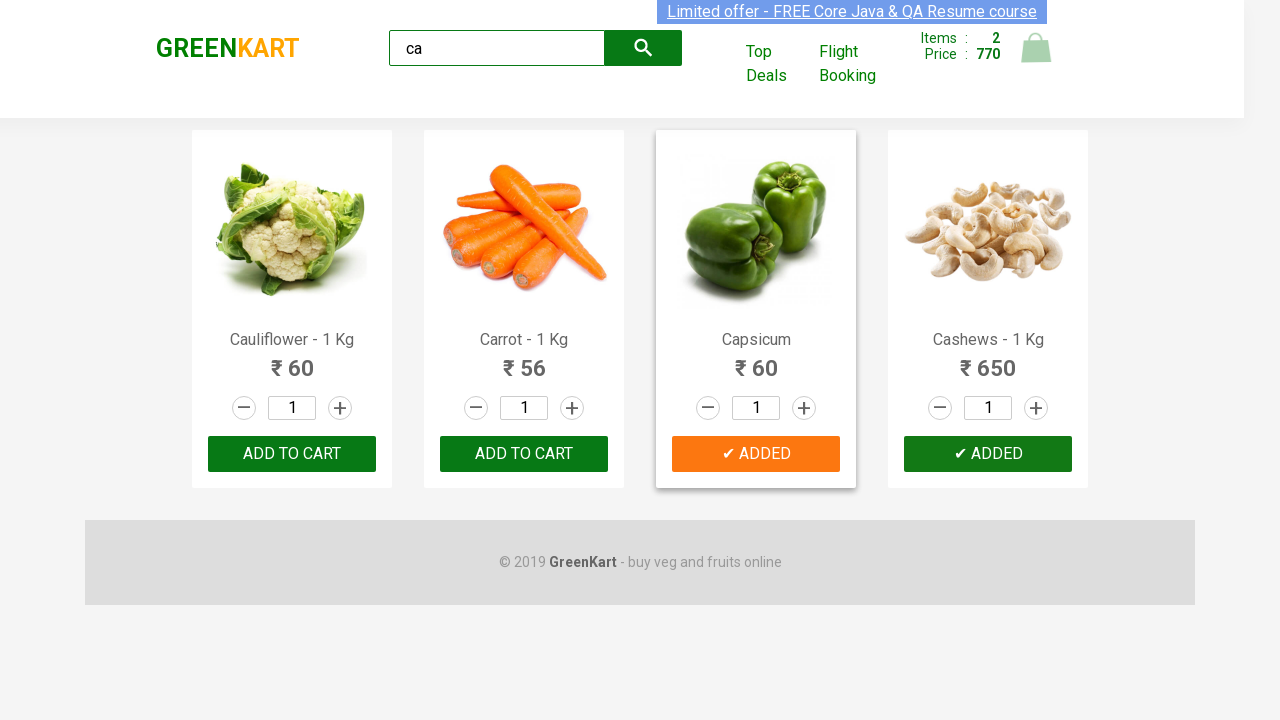

Retrieved brand logo text: 'GREENKART'
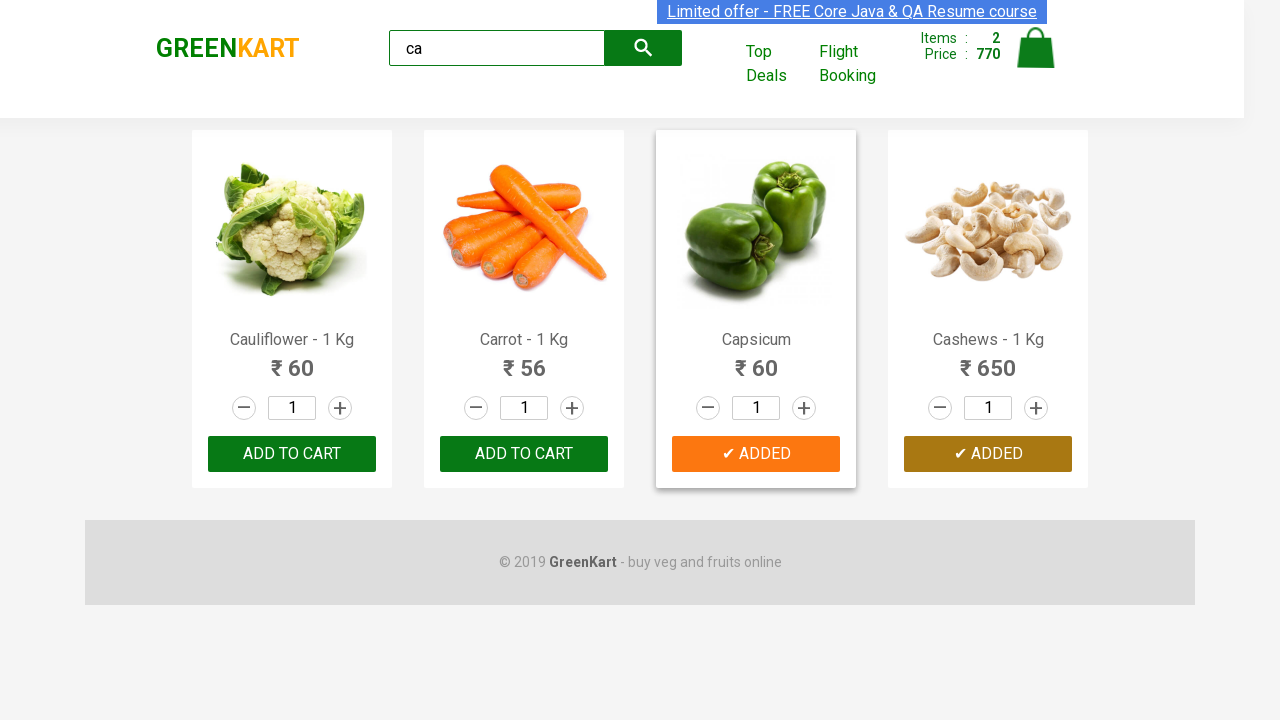

Verified brand logo text matches 'GREENKART'
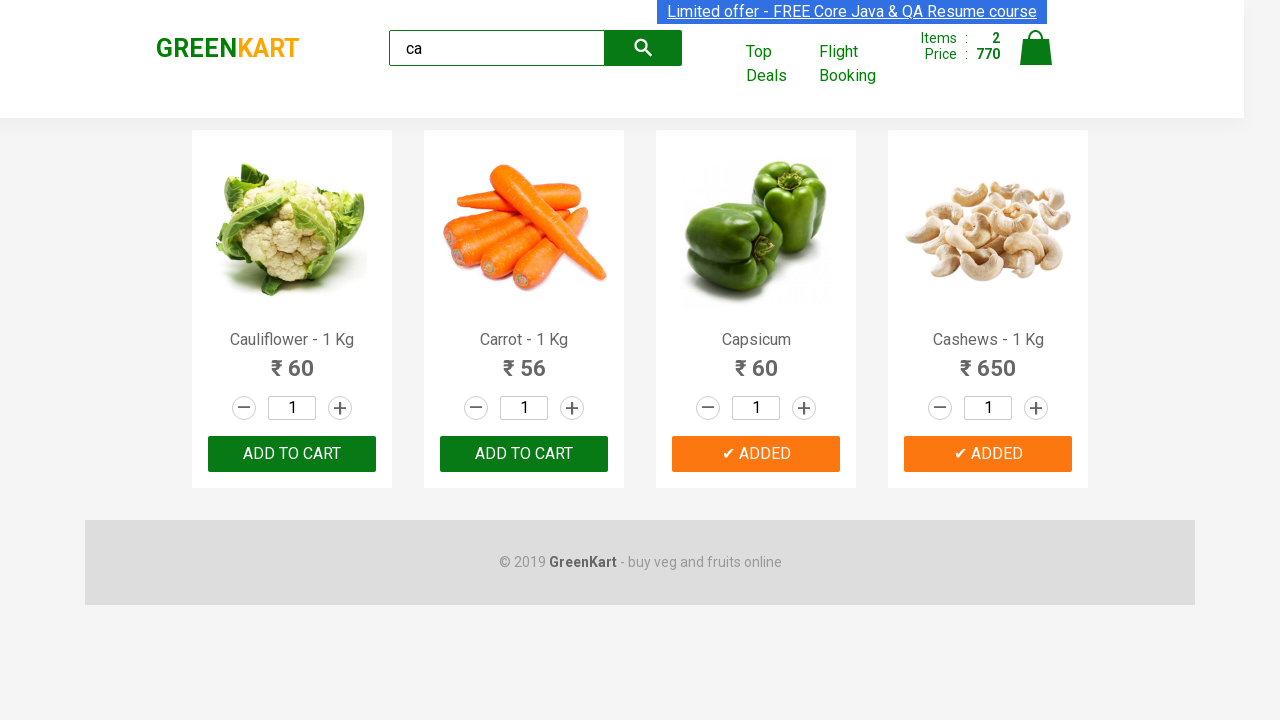

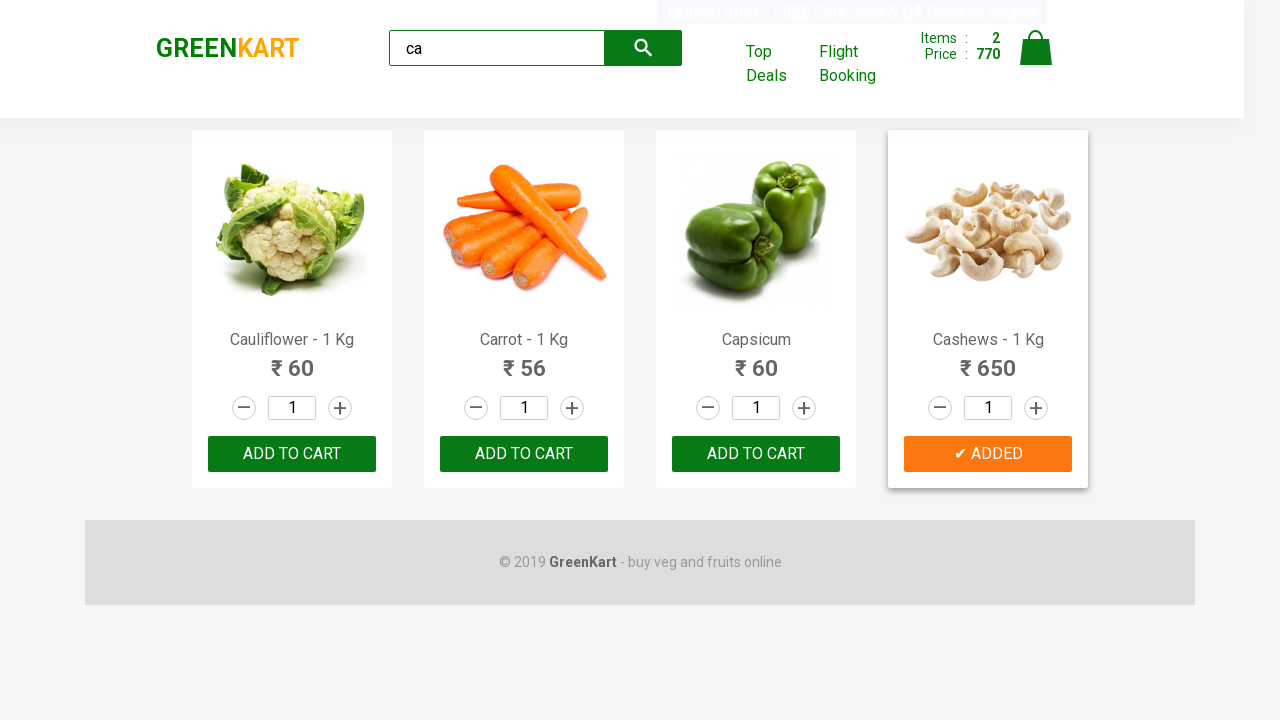